Tests drag and drop functionality by dragging element A to element B's position using mouse actions

Starting URL: http://the-internet.herokuapp.com/drag_and_drop

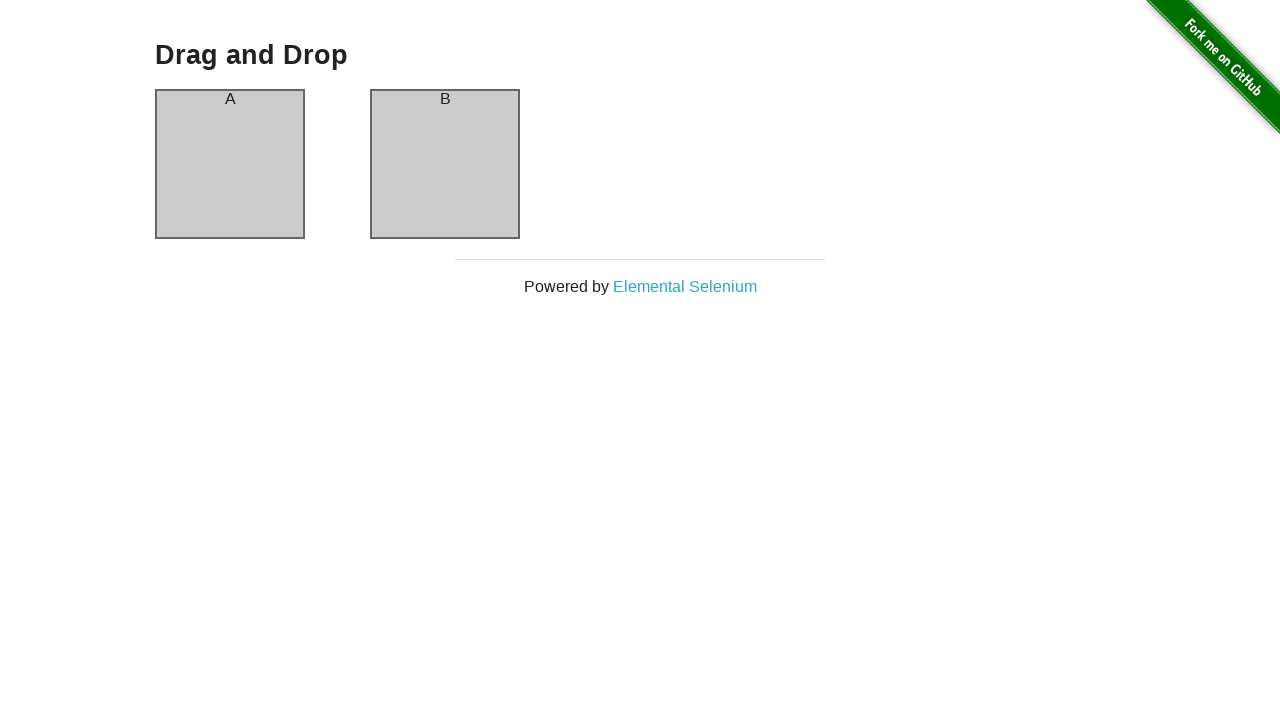

Located source element (Column A) for drag and drop
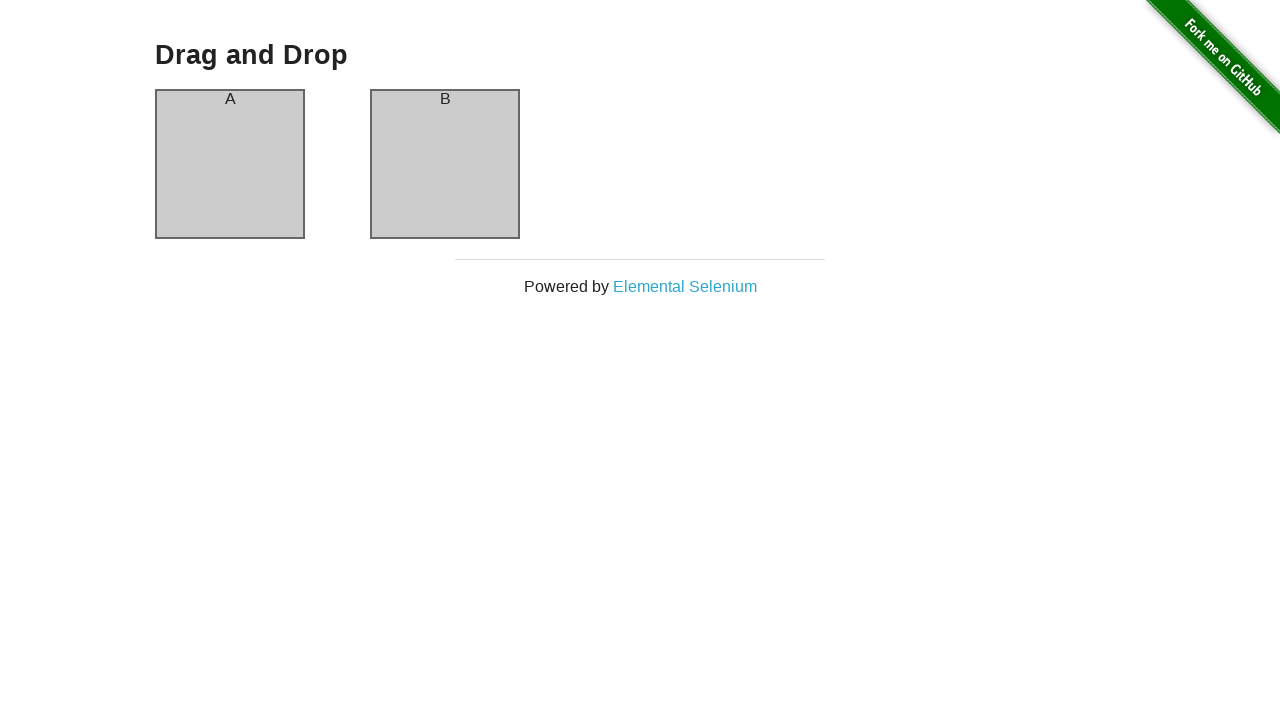

Located target element (Column B) for drag and drop
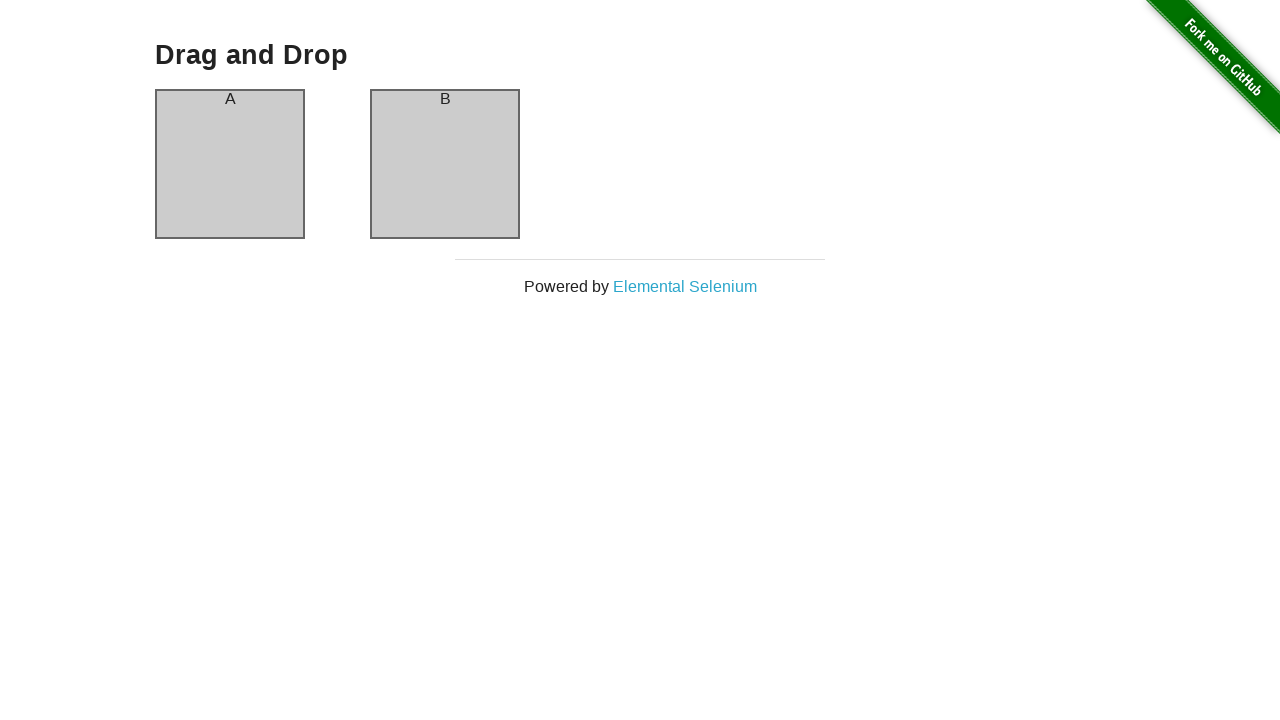

Dragged element A to element B's position at (445, 164)
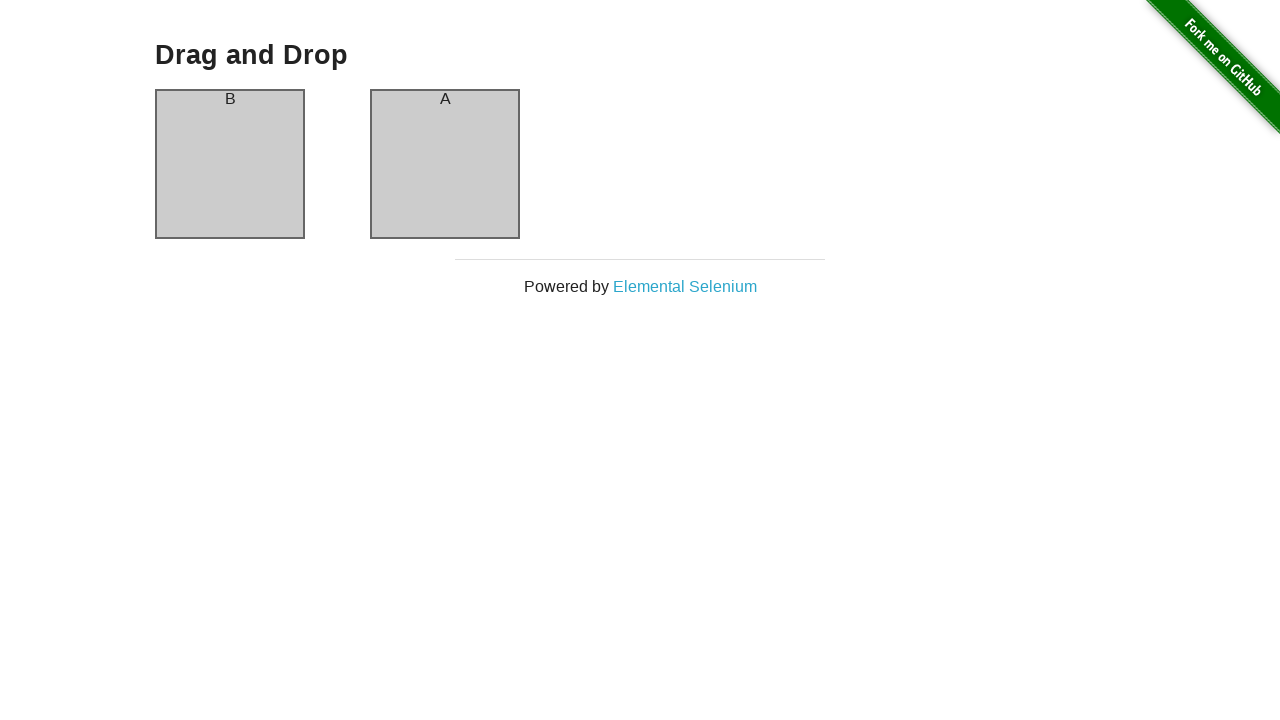

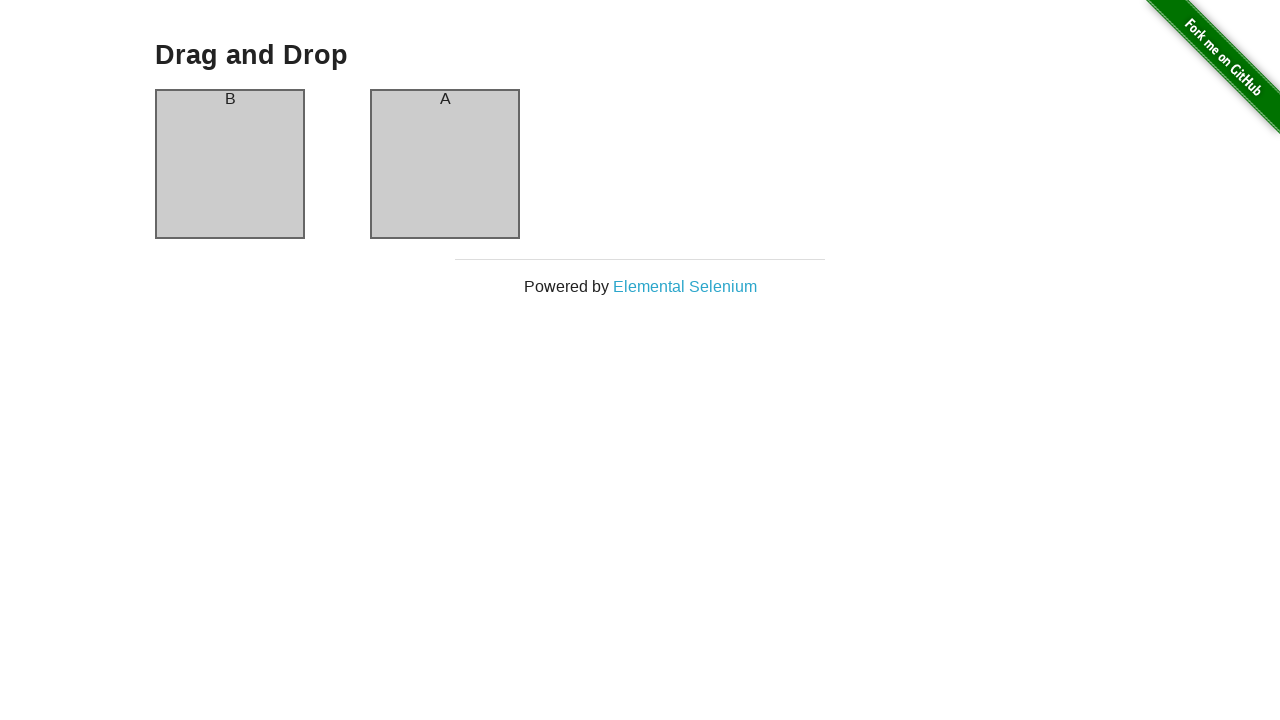